Tests the "Get started" link on the Playwright homepage by clicking it and verifying the Installation heading appears

Starting URL: https://playwright.dev/

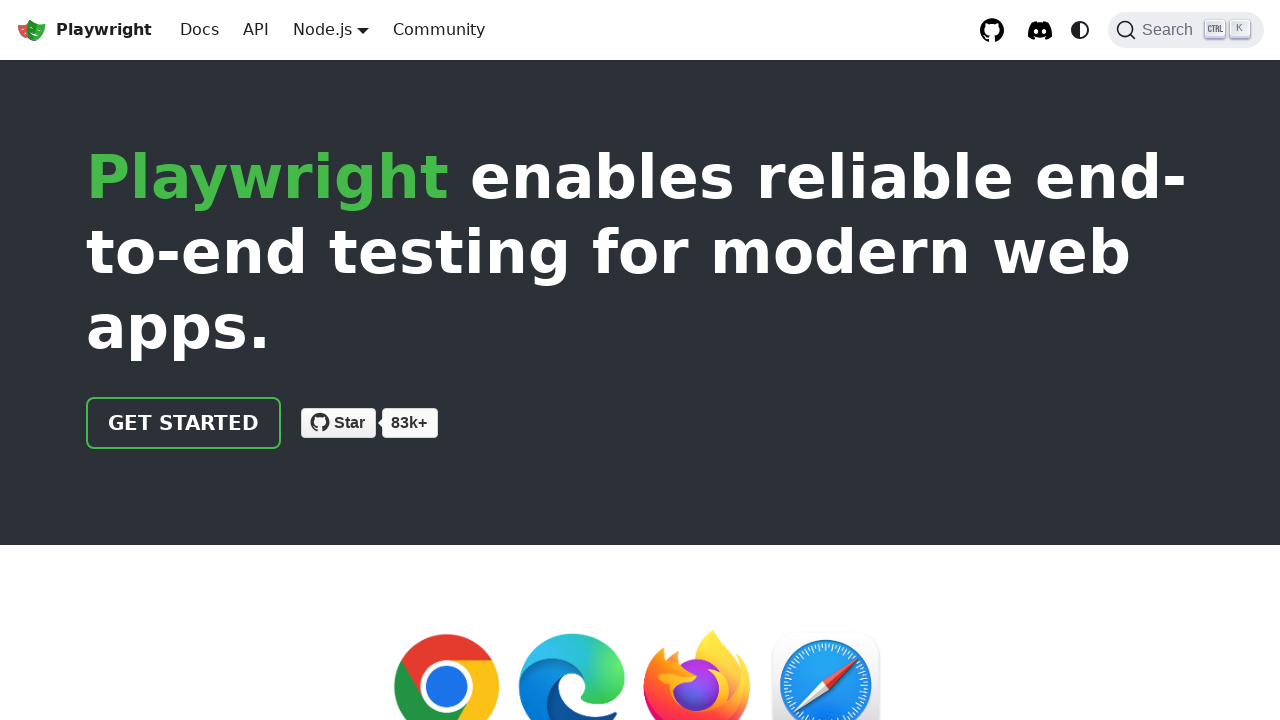

Clicked the 'Get started' link on Playwright homepage at (184, 423) on internal:role=link[name="Get started"i]
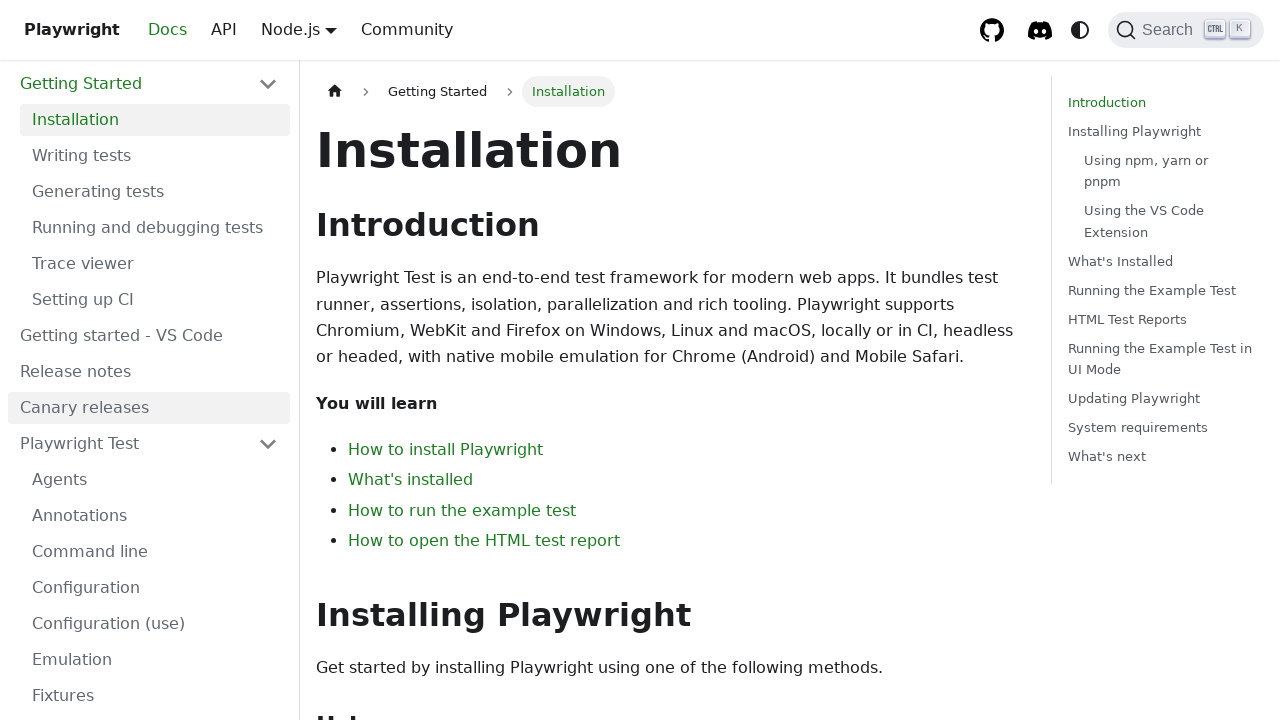

Installation heading is visible on the page
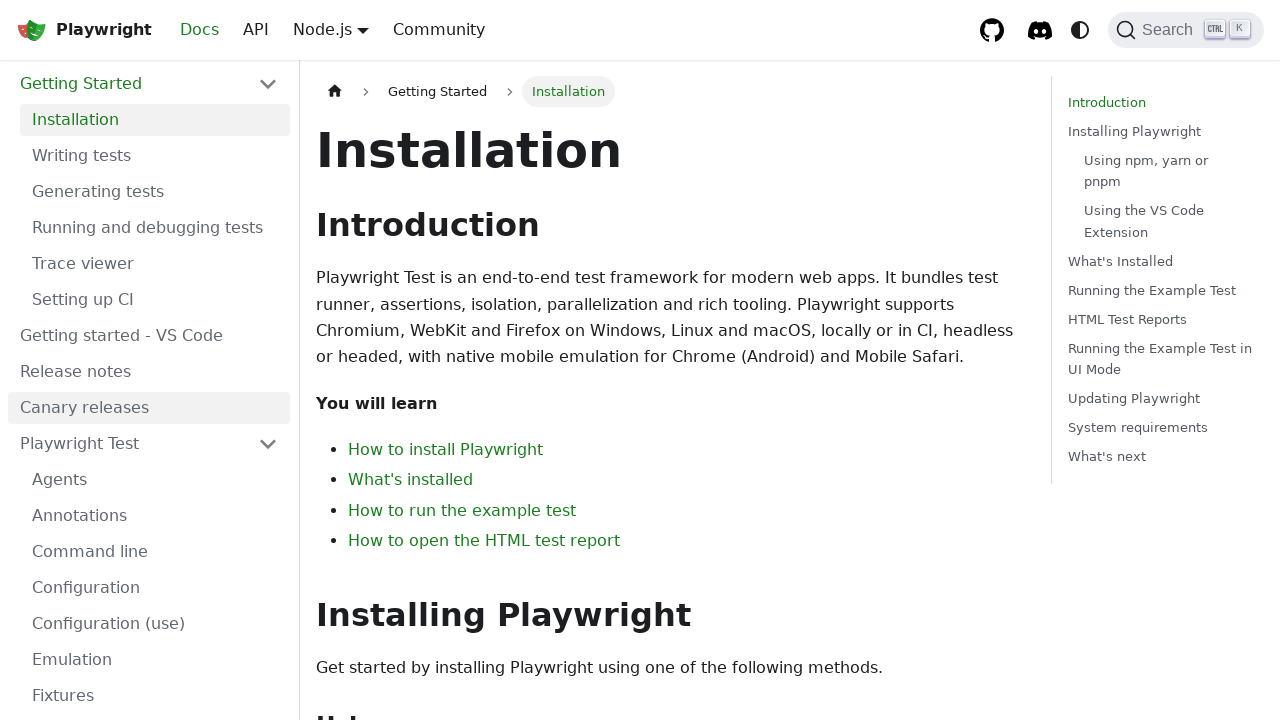

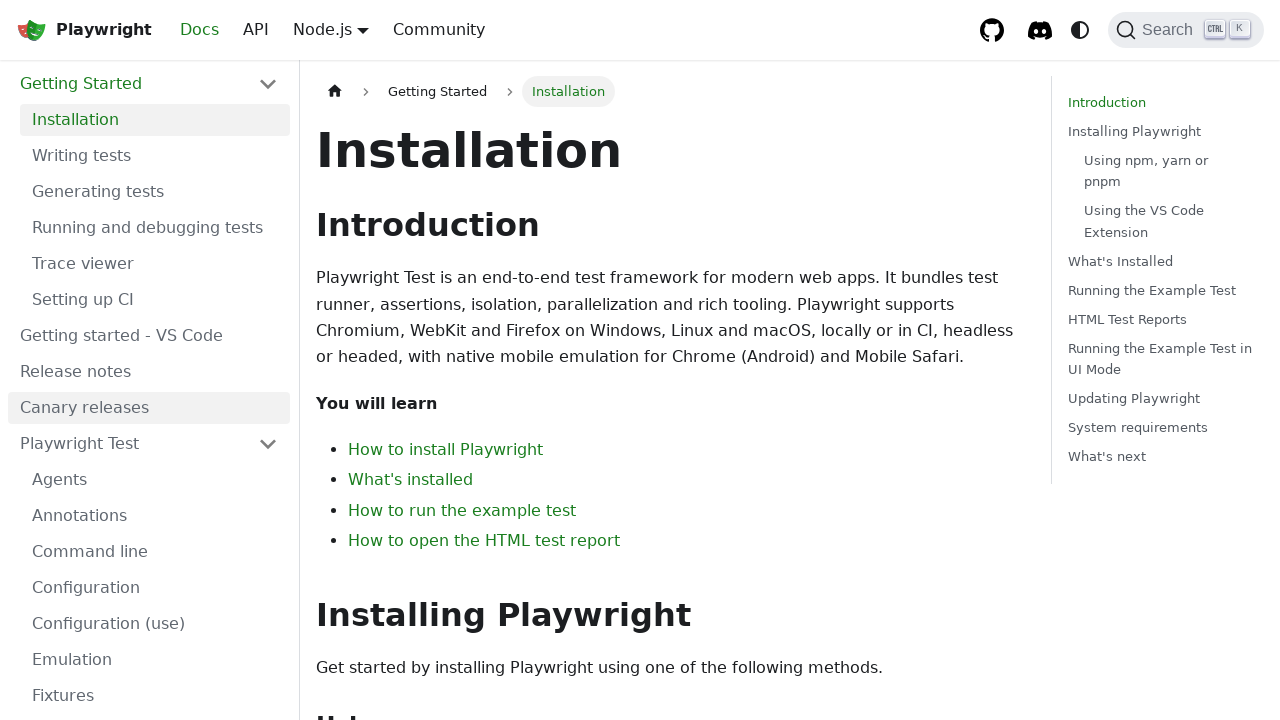